Tests dynamic checkbox visibility by clicking a toggle button multiple times and verifying whether the checkbox element is displayed or hidden after each toggle.

Starting URL: https://training-support.net/webelements/dynamic-controls

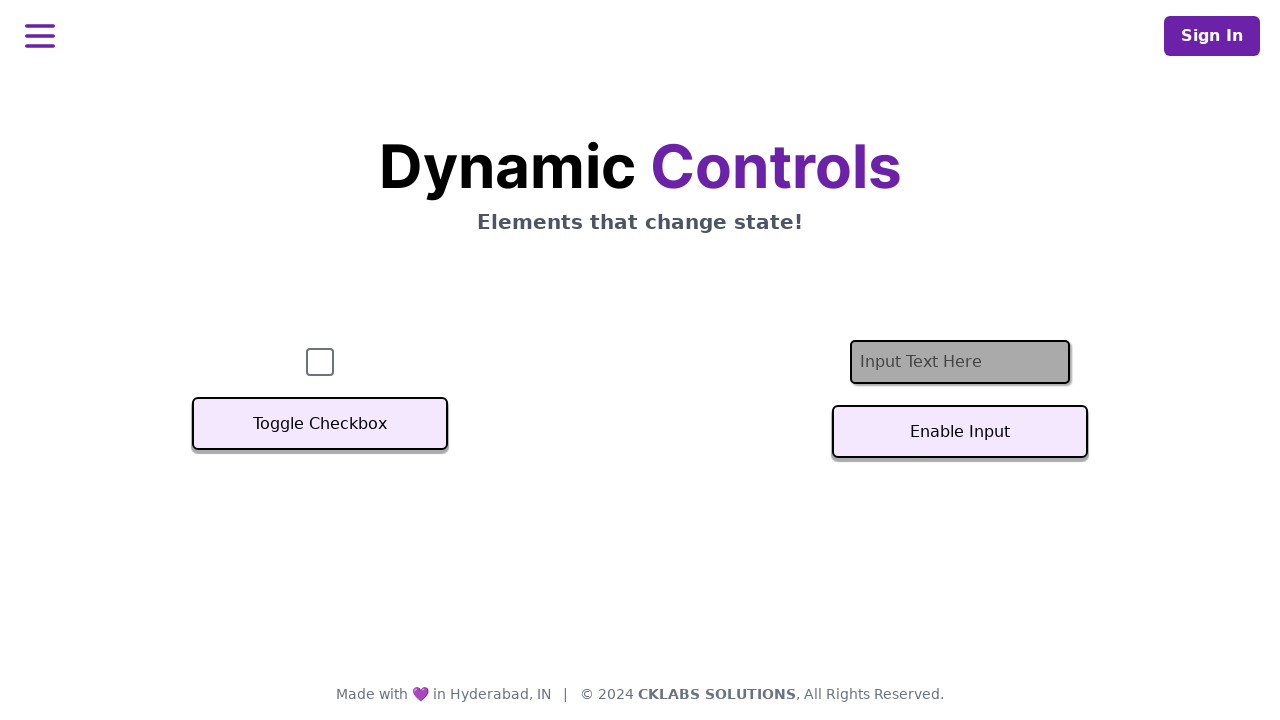

Located checkbox element
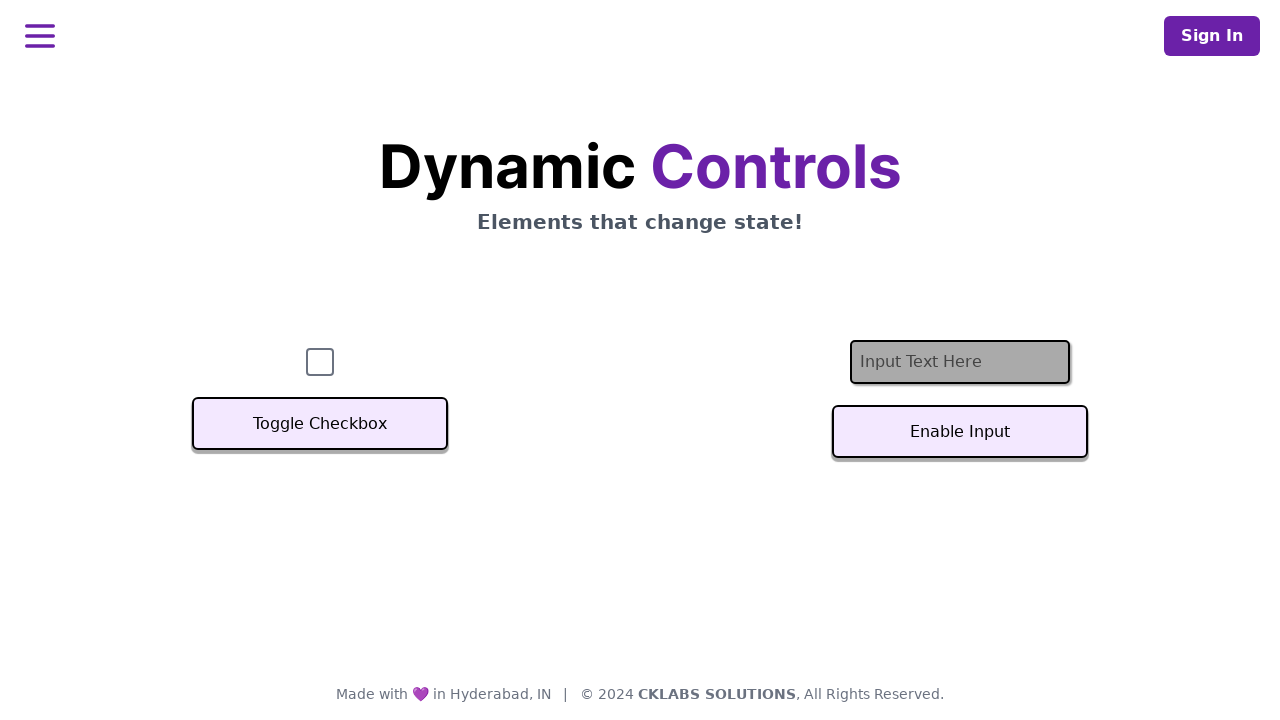

Checked initial checkbox visibility
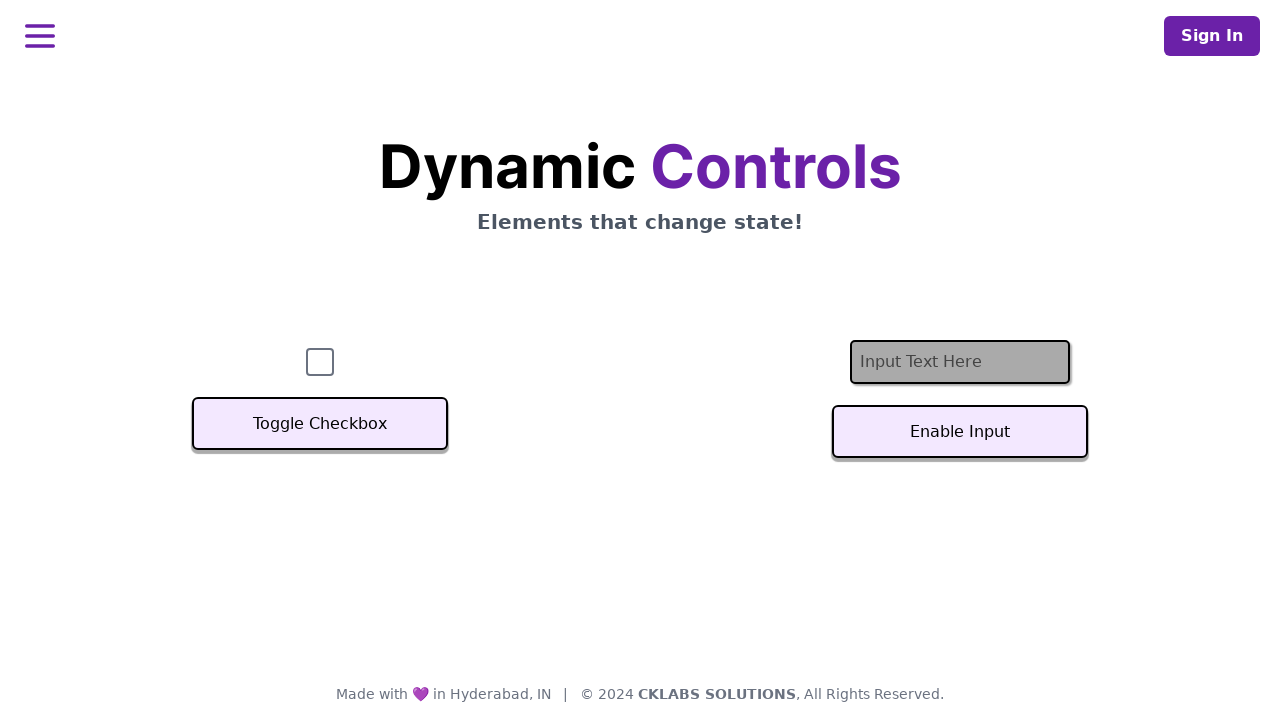

Clicked Toggle Checkbox button (first toggle) at (320, 424) on xpath=//button[text()='Toggle Checkbox']
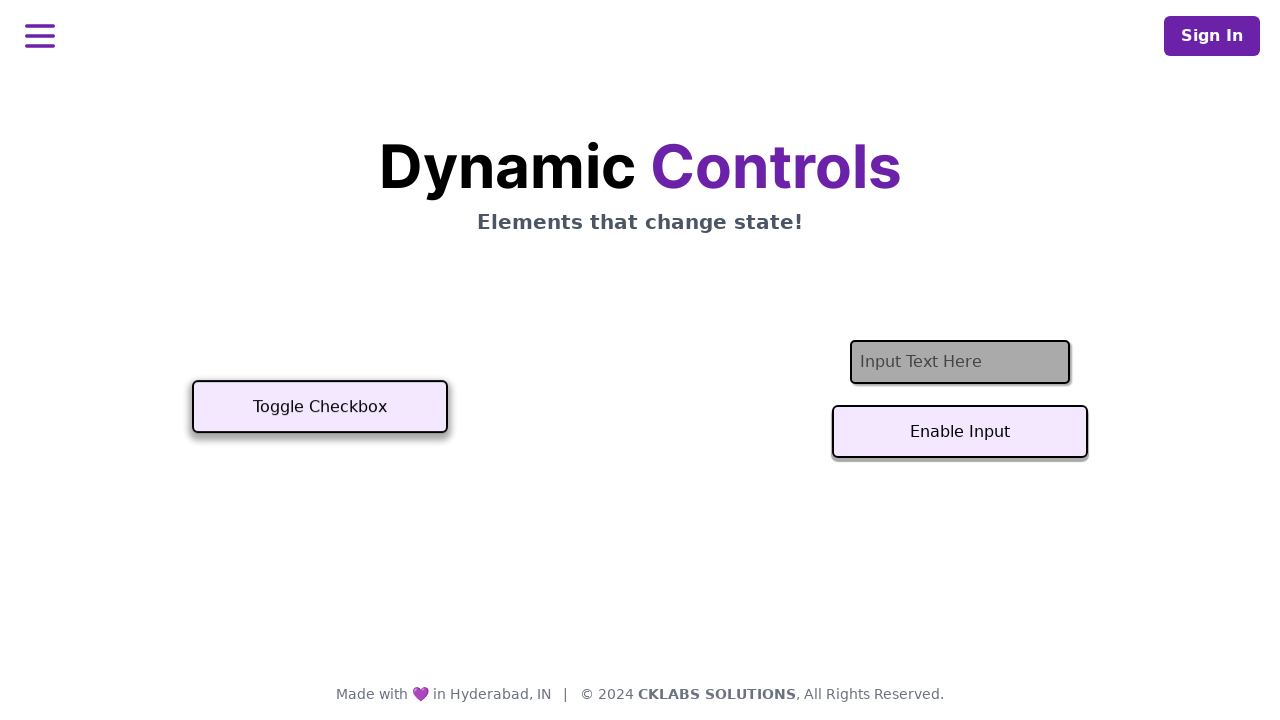

Waited 500ms for toggle effect
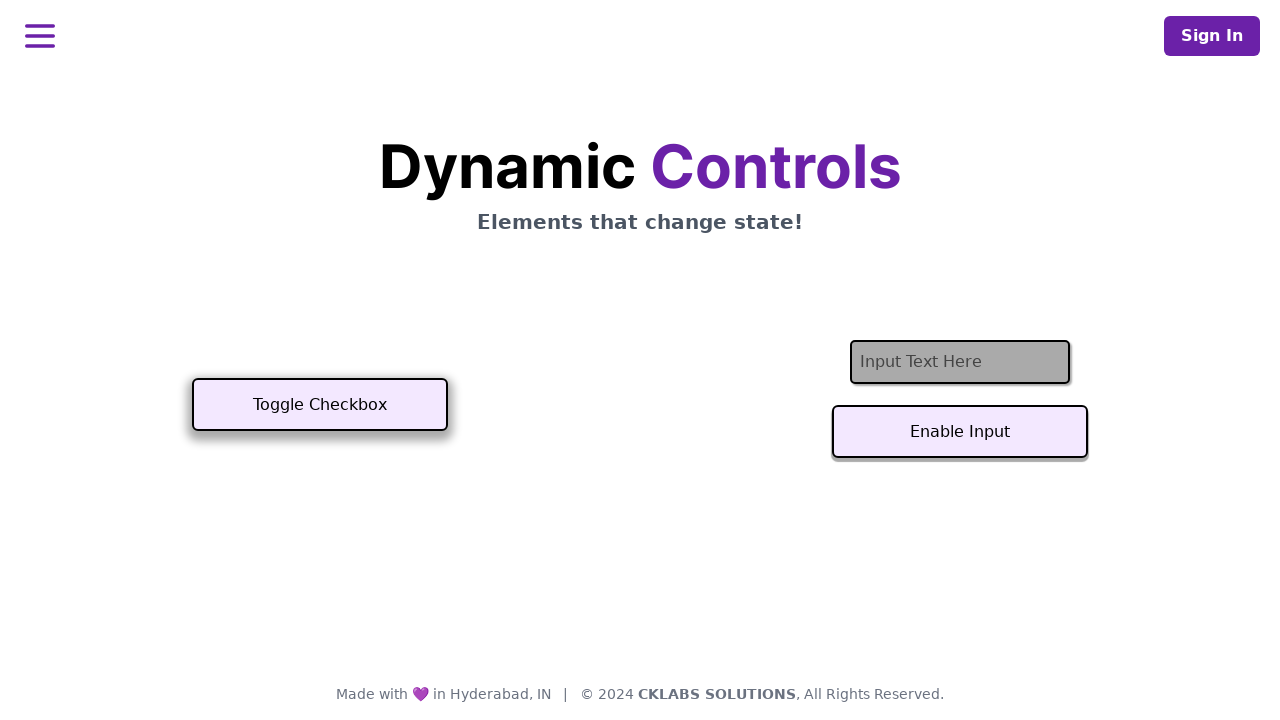

Verified checkbox visibility after first toggle
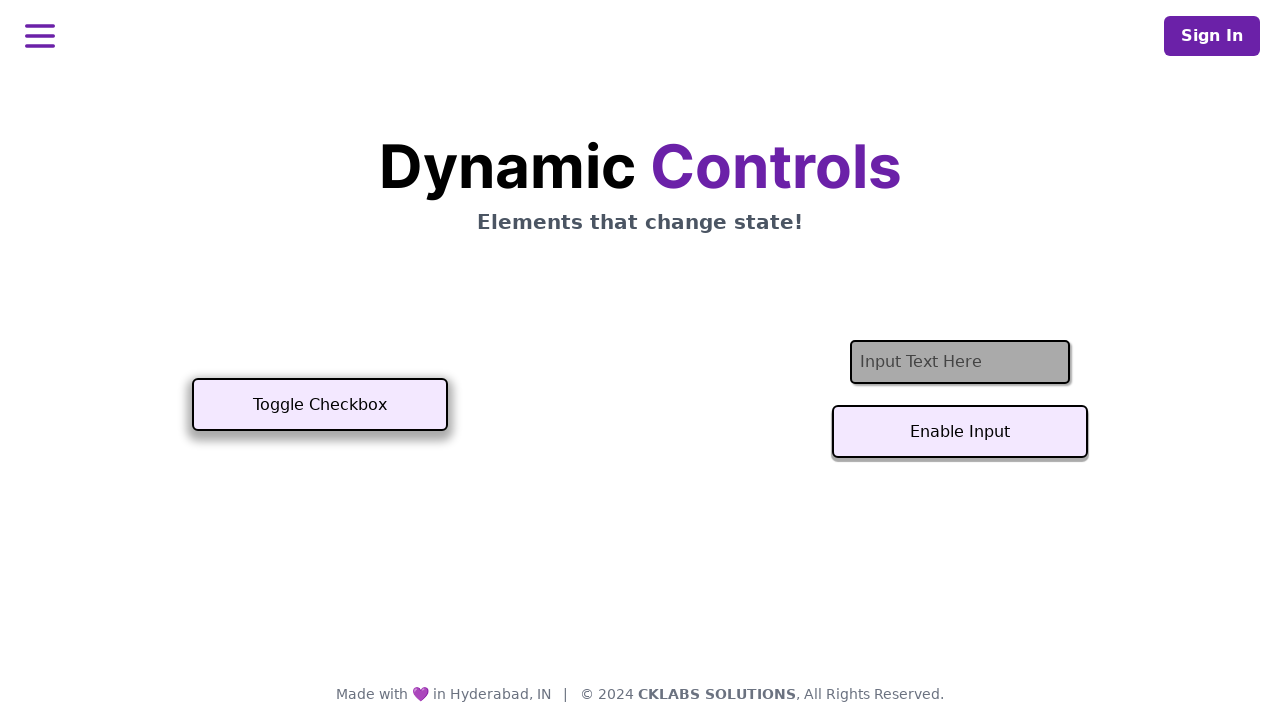

Clicked Toggle Checkbox button (second toggle) at (320, 405) on xpath=//button[text()='Toggle Checkbox']
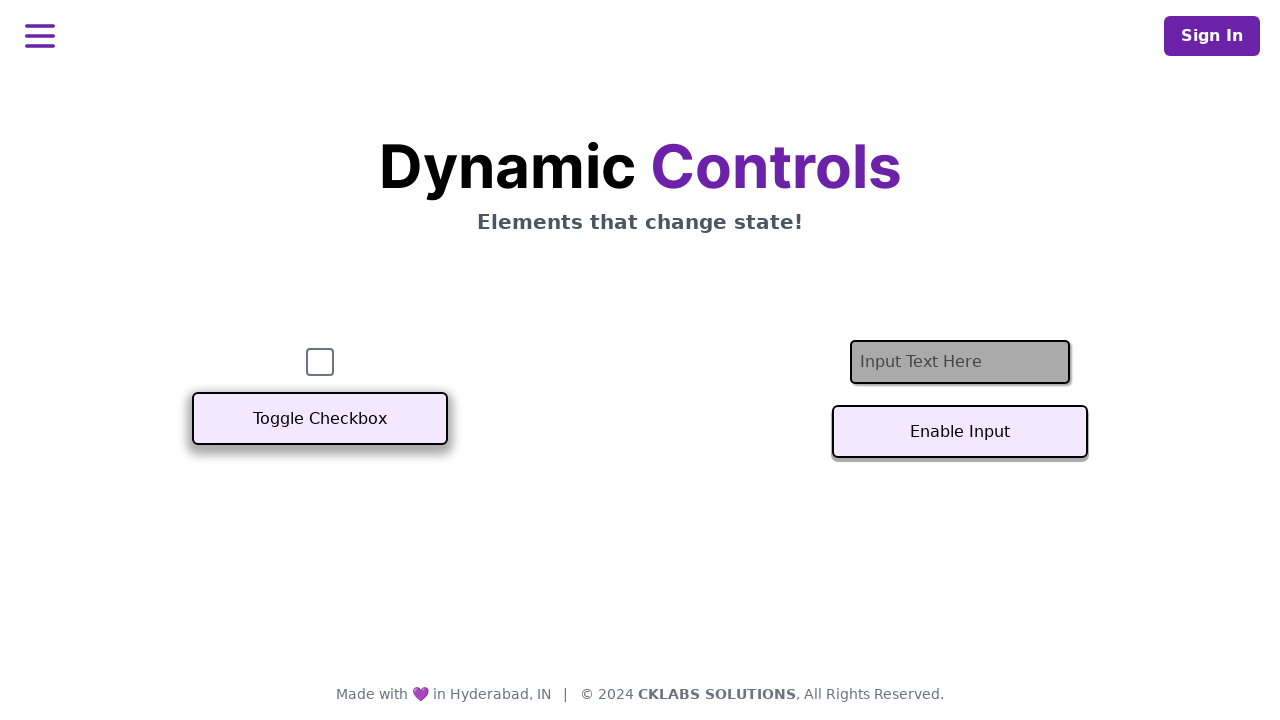

Waited 500ms for second toggle effect
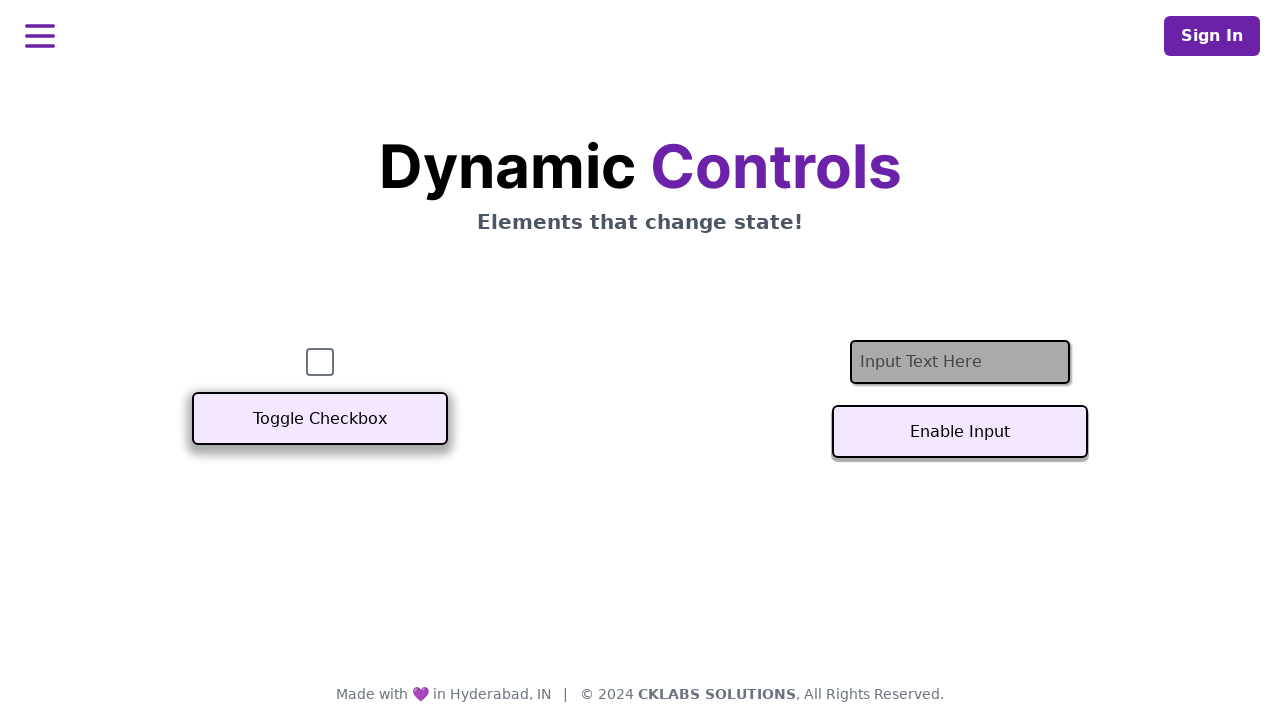

Verified checkbox visibility after second toggle
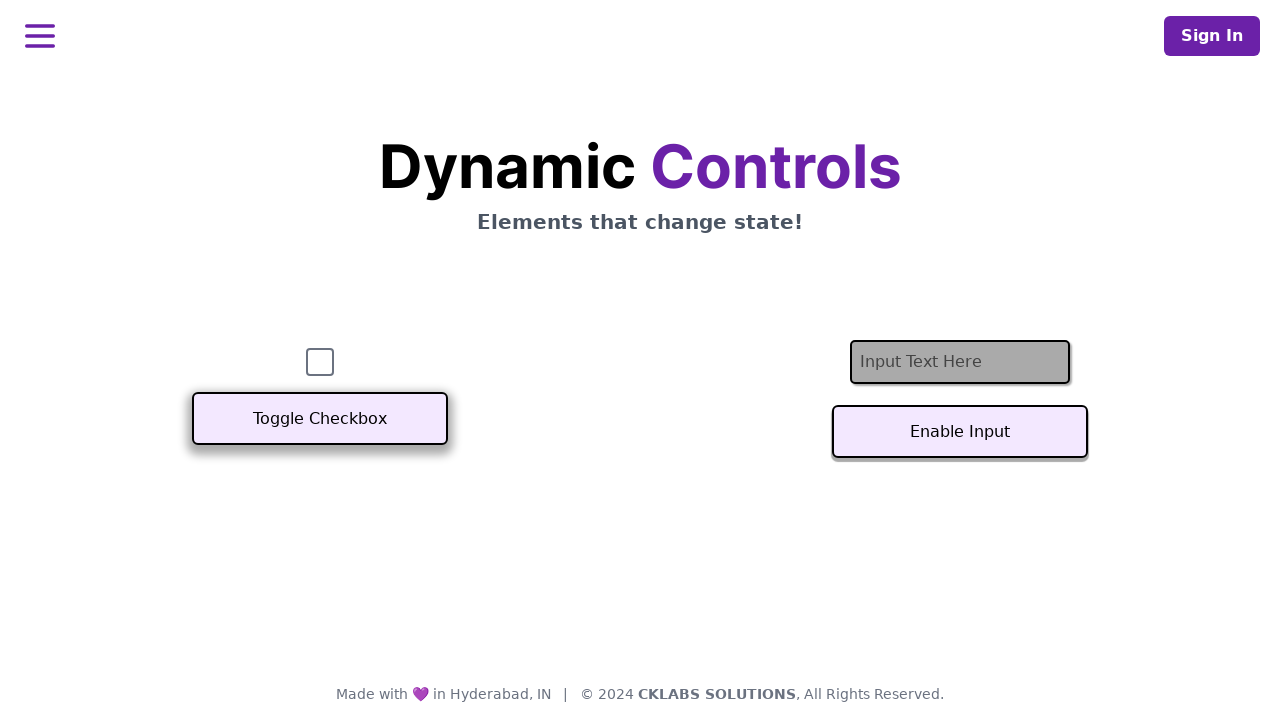

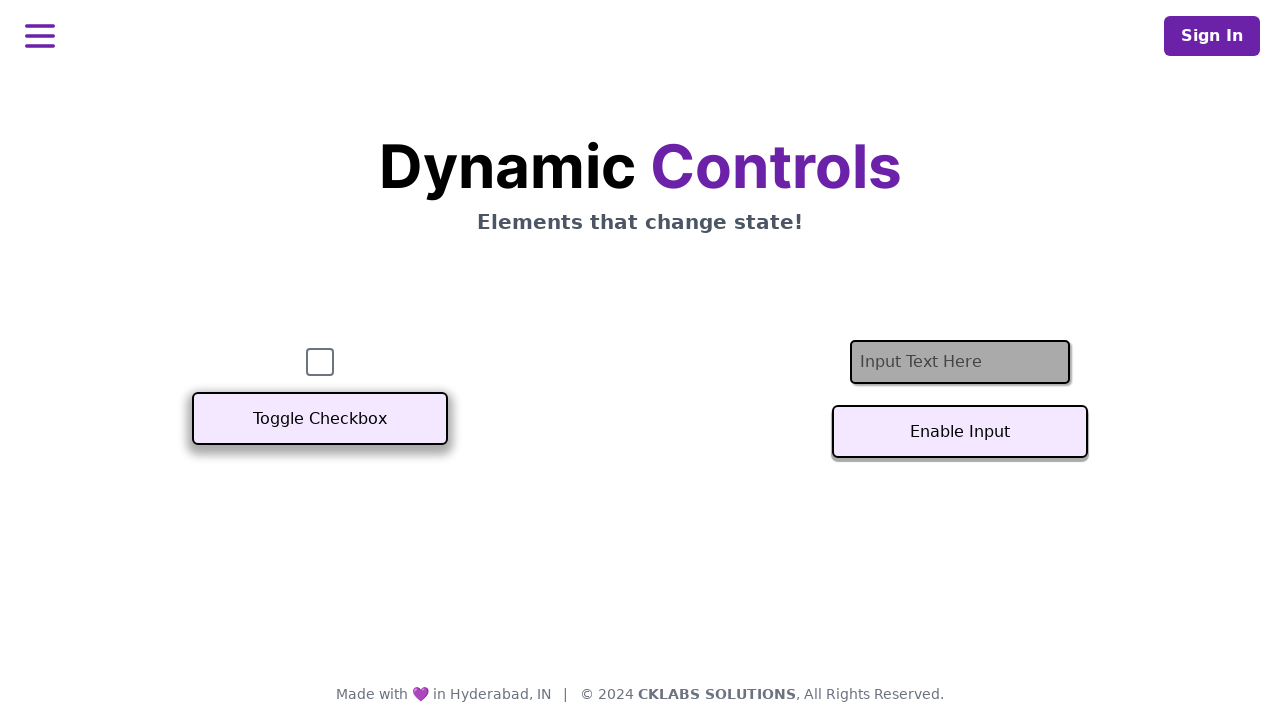